Tests window handling by clicking a button that opens a new tab, switching to the new tab, and clicking a link in the new window

Starting URL: https://skpatro.github.io/demo/links/

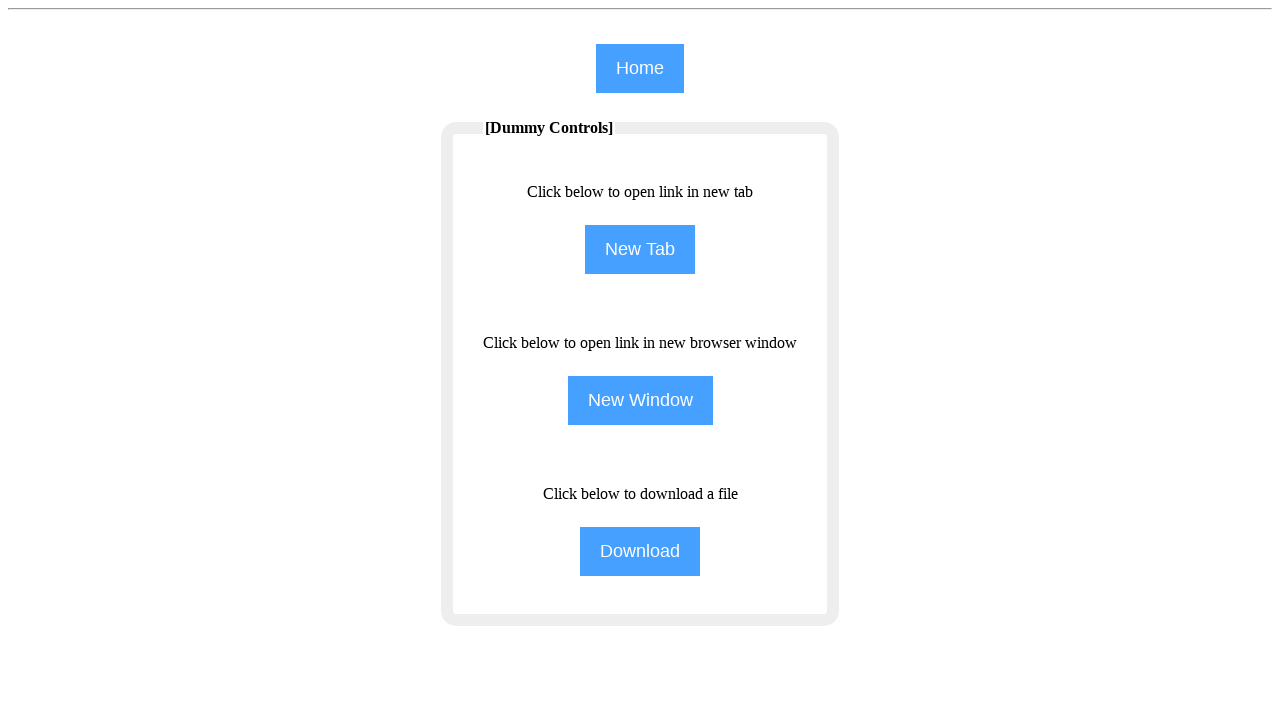

Clicked button to open new tab at (640, 250) on input[name='NewTab']
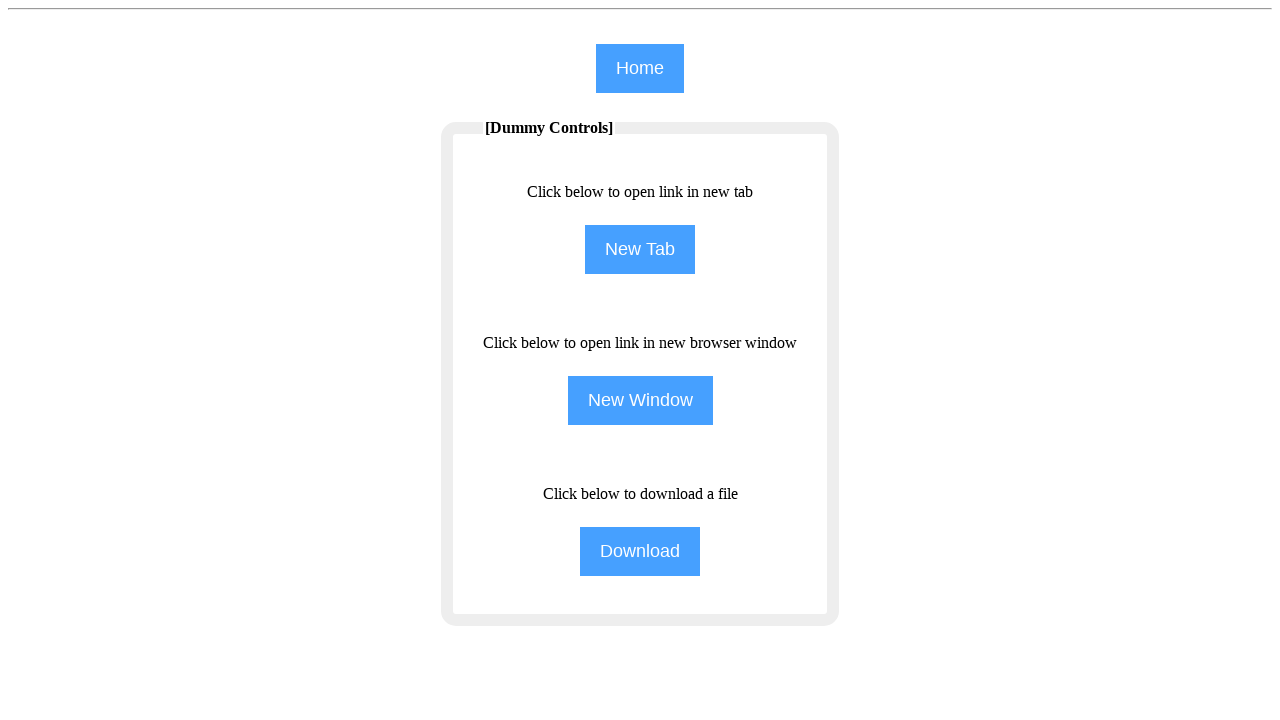

New tab opened and captured
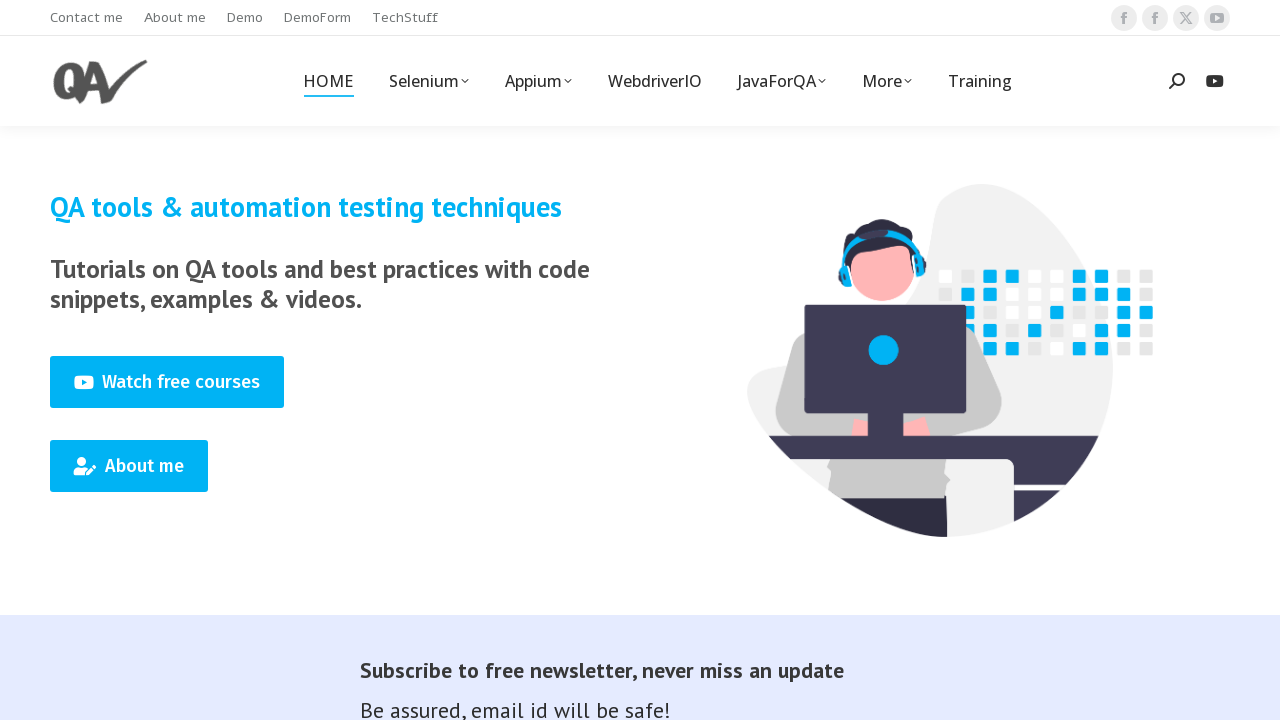

New tab finished loading
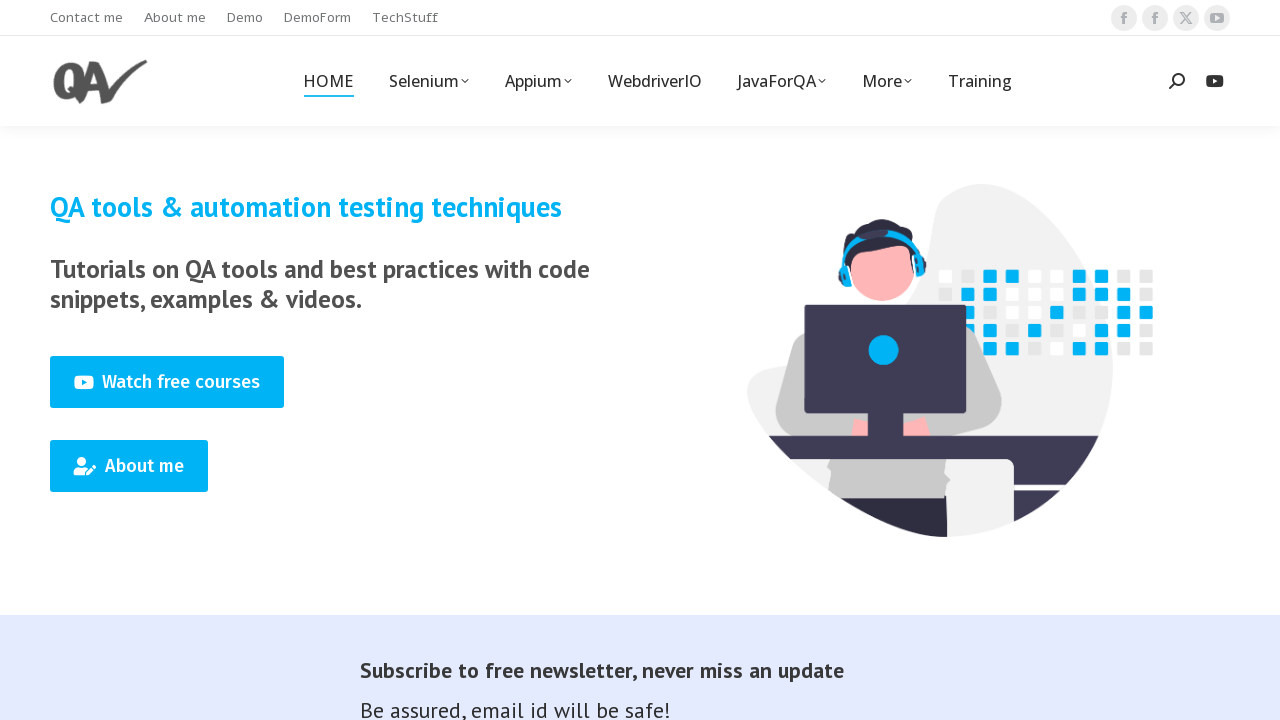

Clicked Training link in new tab at (980, 81) on (//span[text()='Training'])[1]
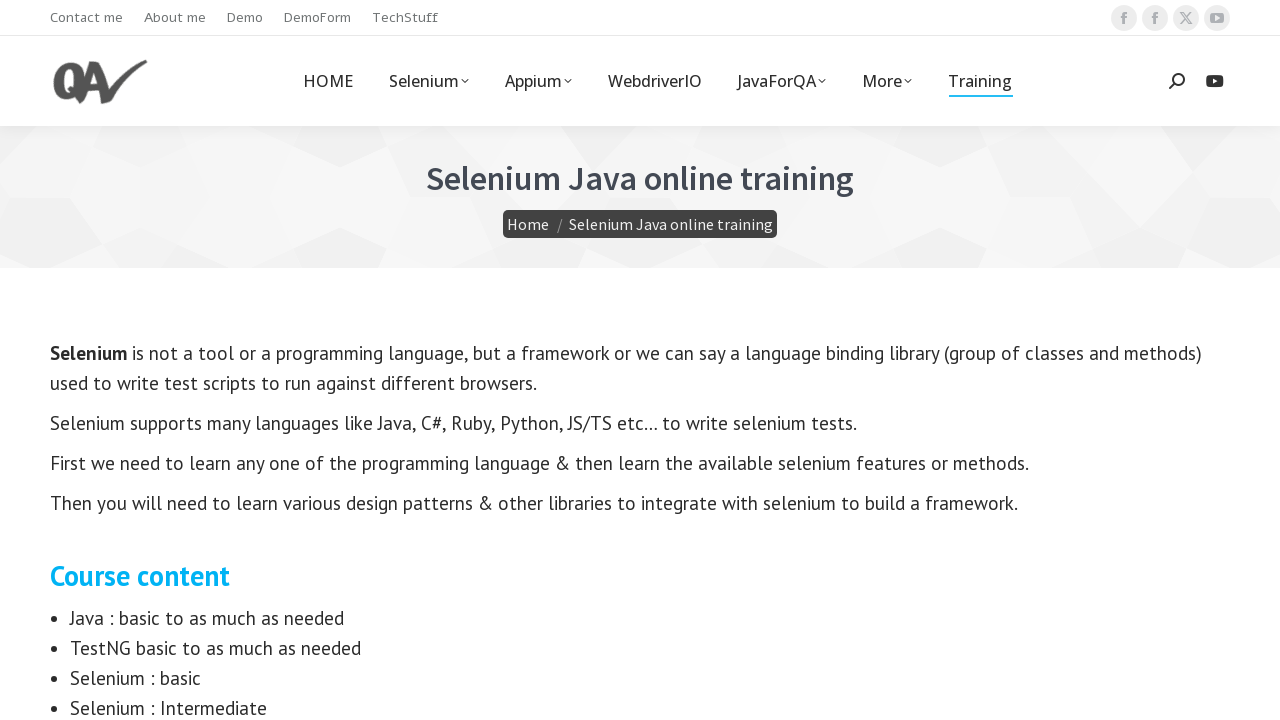

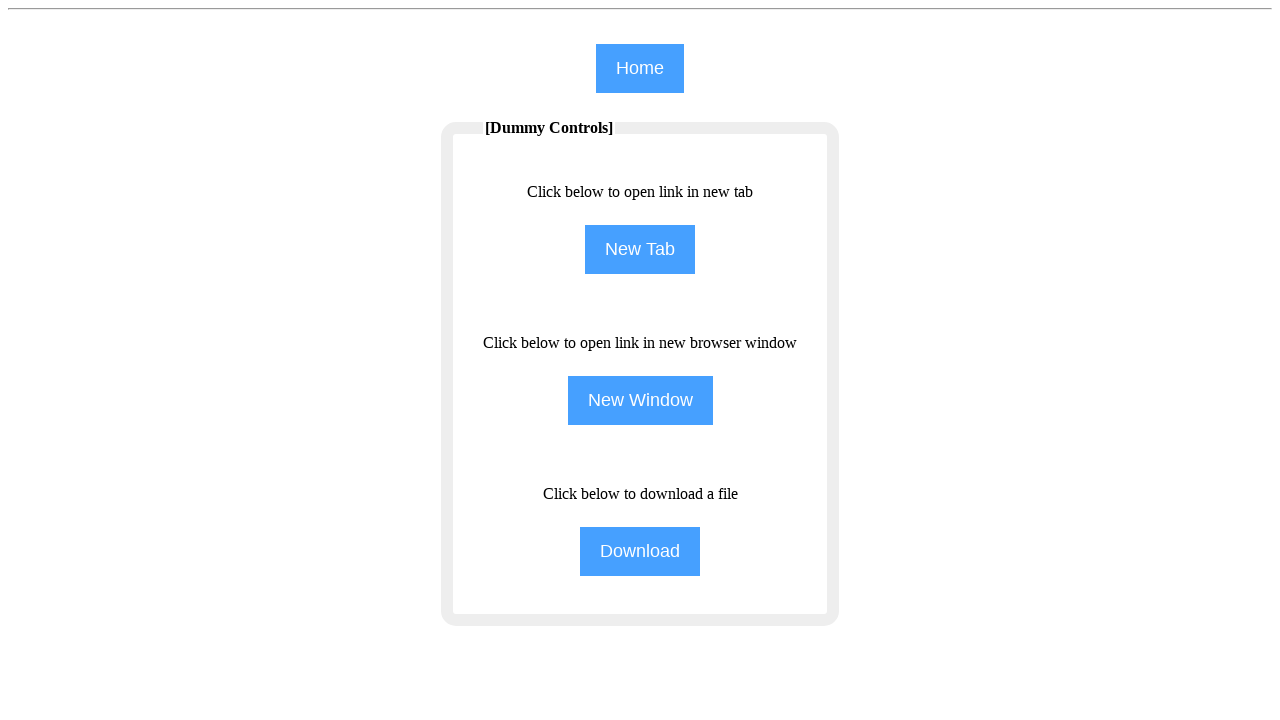